Tests the selectable component on demoqa.com by clicking on each selectable list item to verify they can be selected.

Starting URL: https://demoqa.com/selectable/

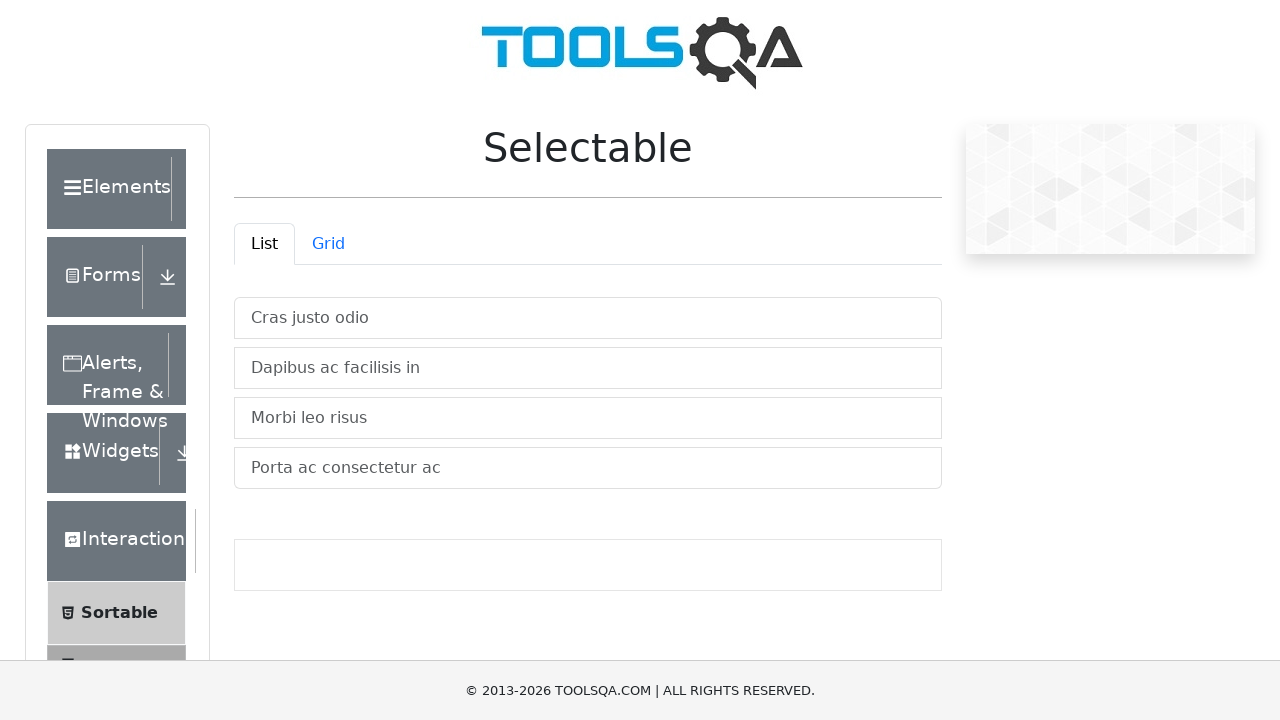

Waited for selectable list to load
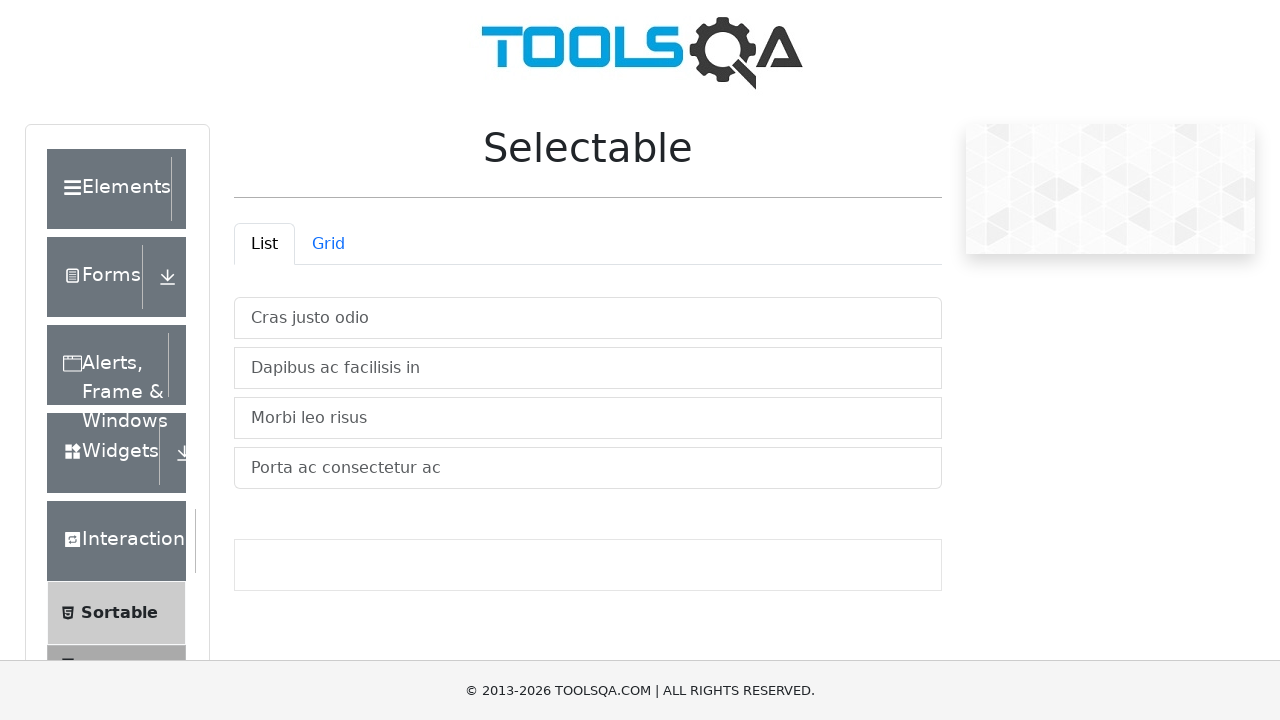

Located all selectable items in vertical list
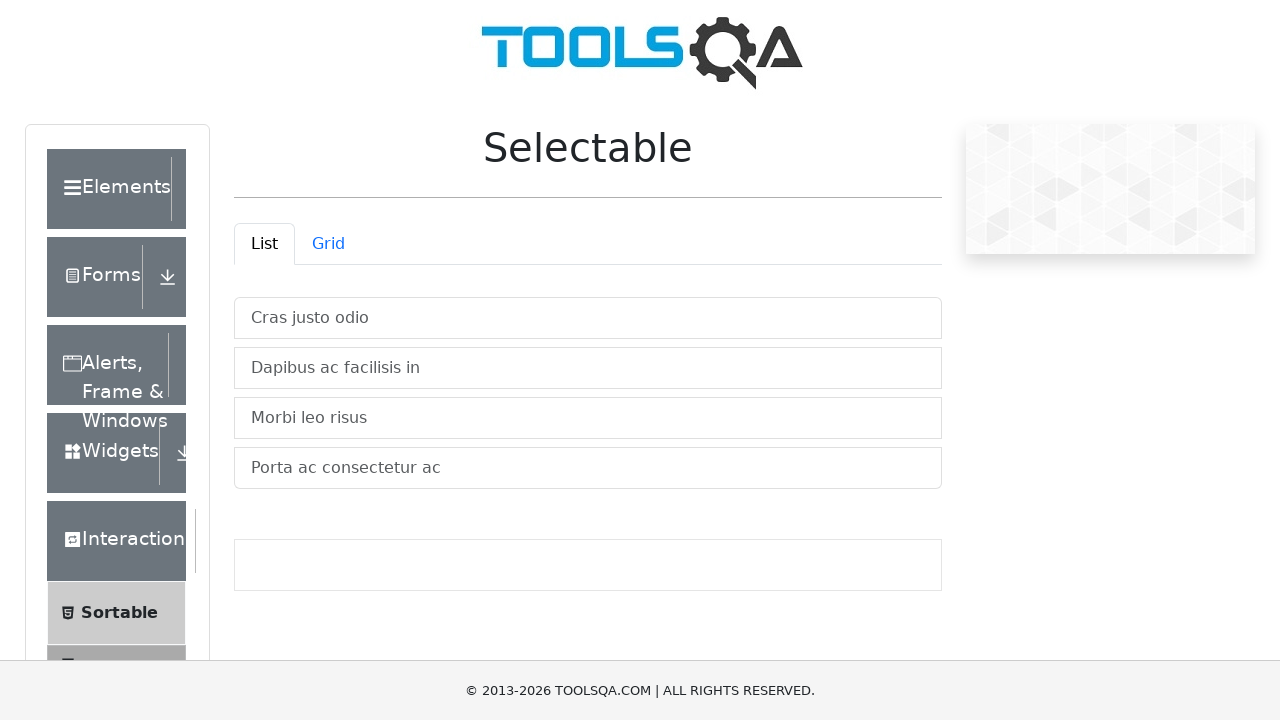

Clicked selectable item: Cras justo odio at (588, 318) on #verticalListContainer .list-group-item >> nth=0
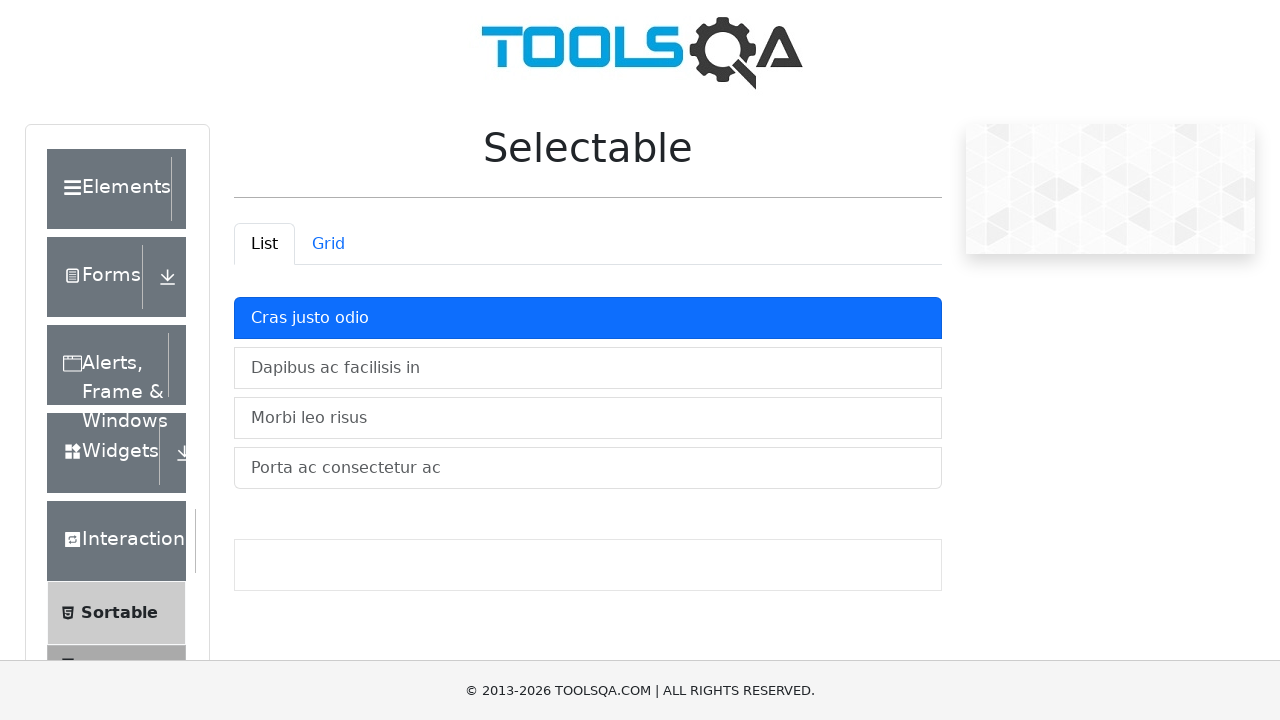

Clicked selectable item: Dapibus ac facilisis in at (588, 368) on #verticalListContainer .list-group-item >> nth=1
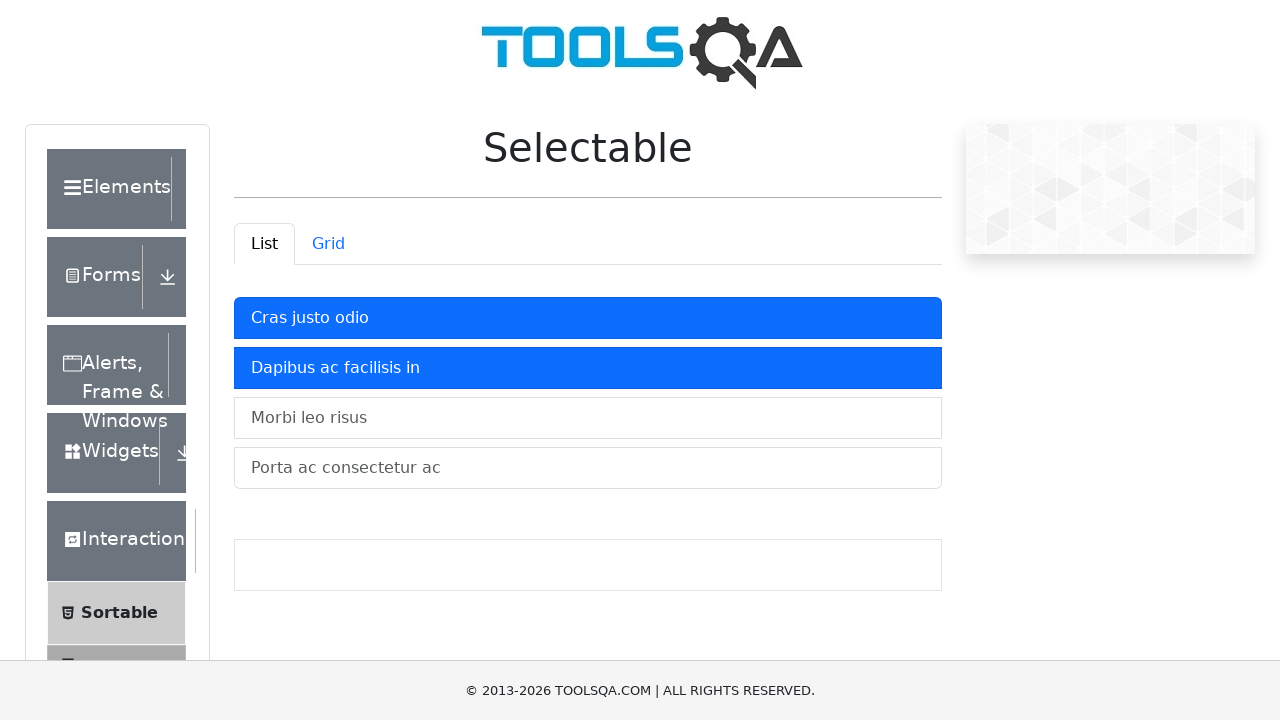

Clicked selectable item: Morbi leo risus at (588, 418) on #verticalListContainer .list-group-item >> nth=2
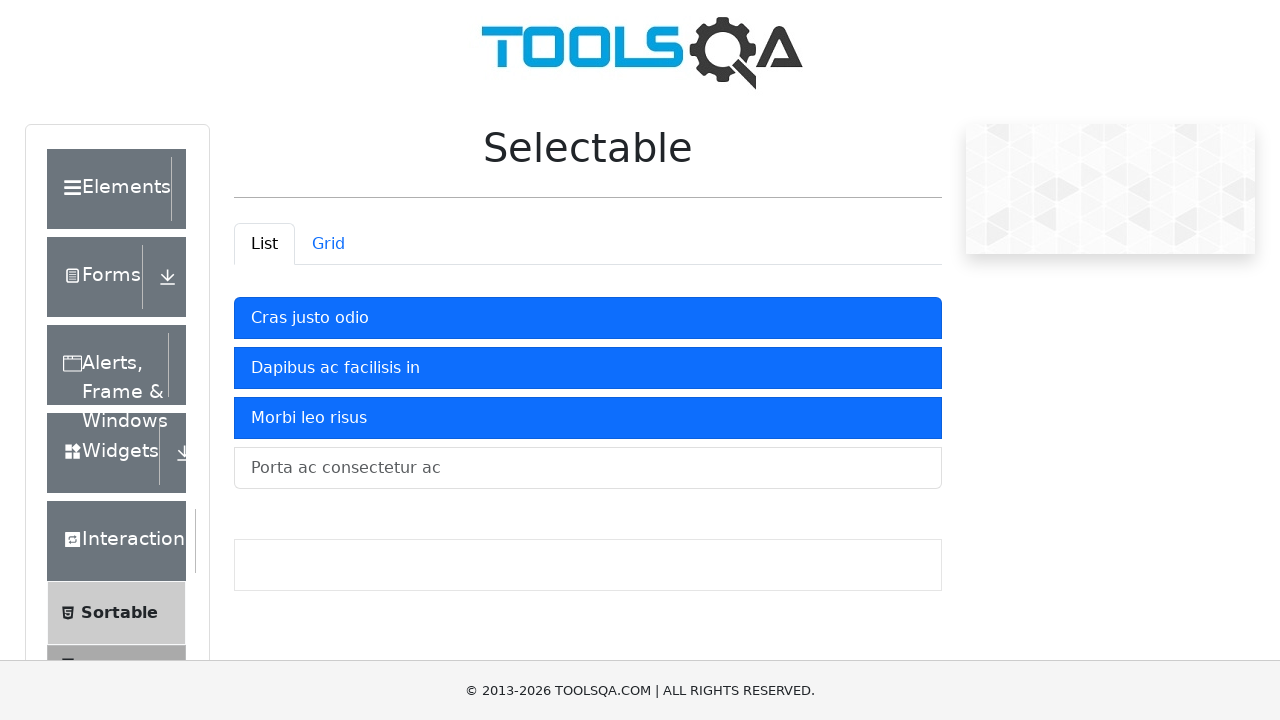

Clicked selectable item: Porta ac consectetur ac at (588, 468) on #verticalListContainer .list-group-item >> nth=3
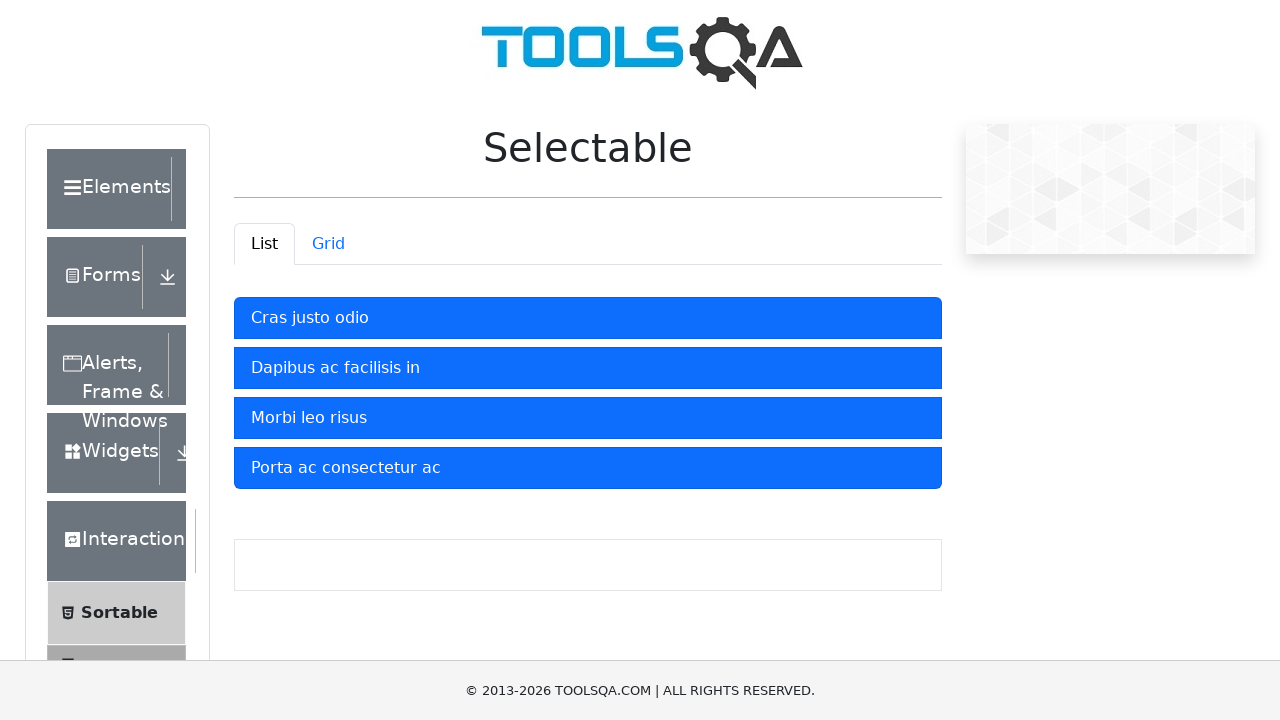

Verified that selectable items have active class after selection
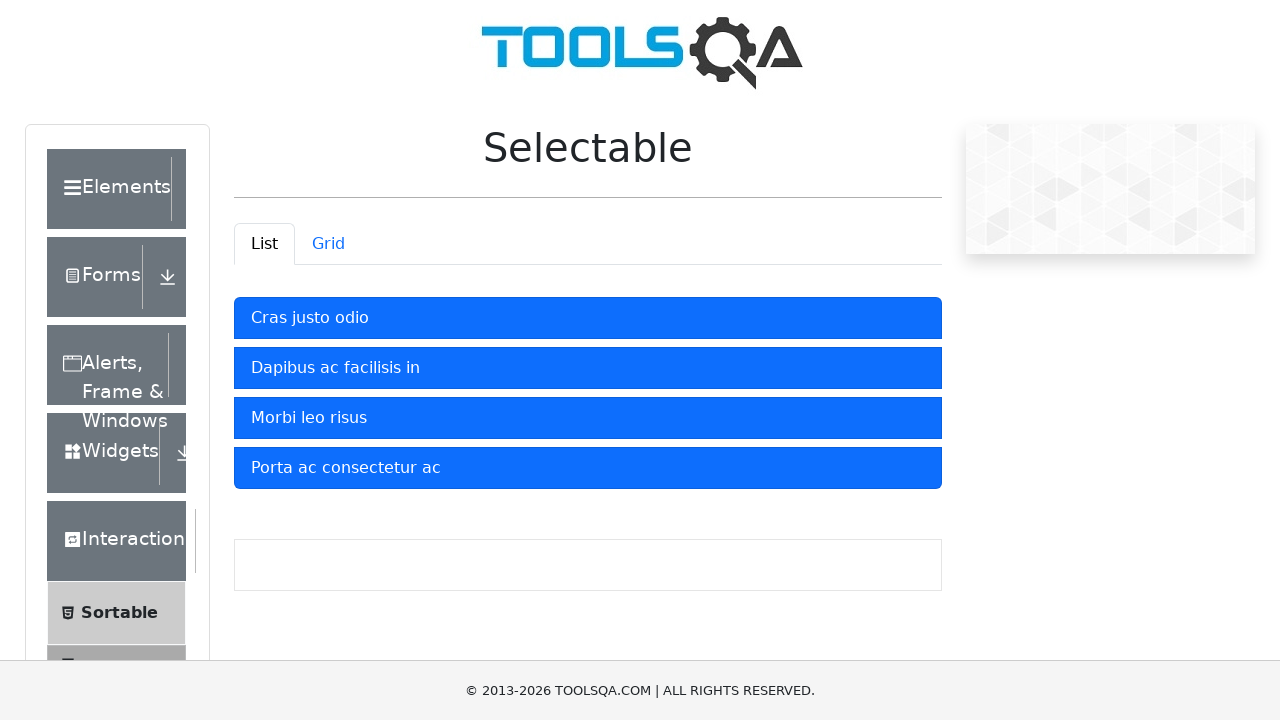

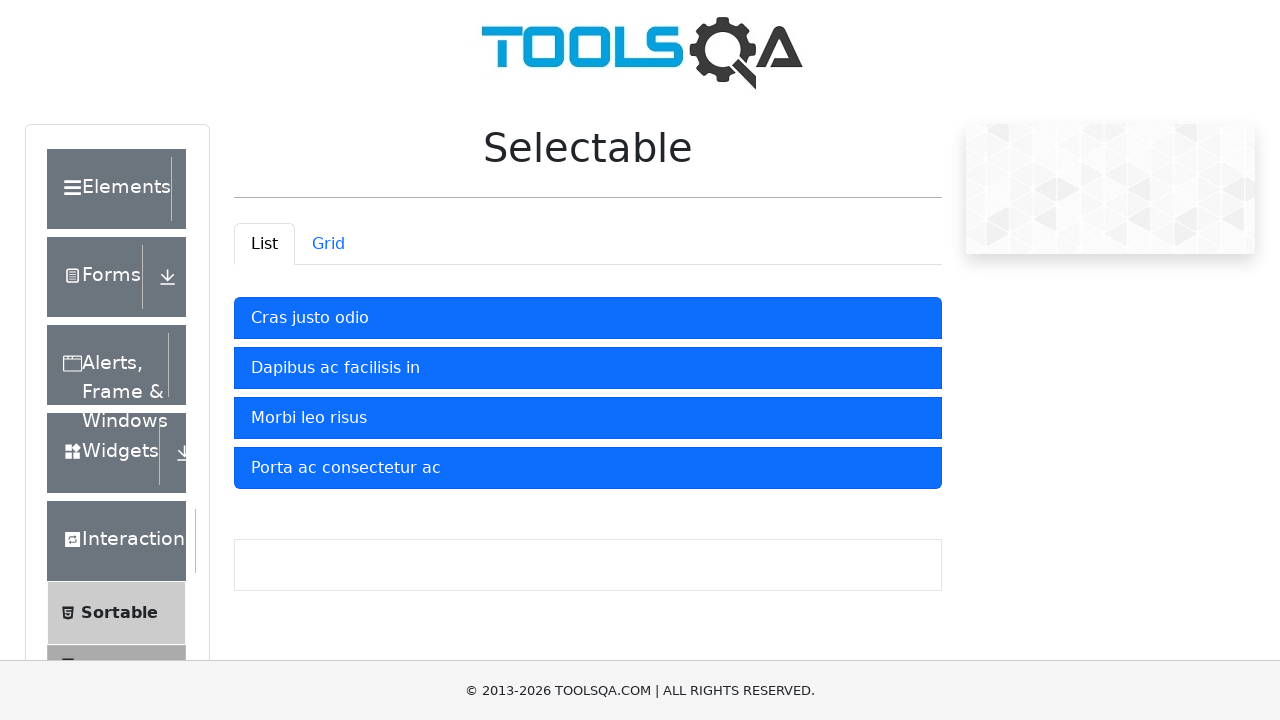